Tests Add/Remove Elements functionality by adding an element, verifying it appears, then removing it and verifying it's gone

Starting URL: https://the-internet.herokuapp.com

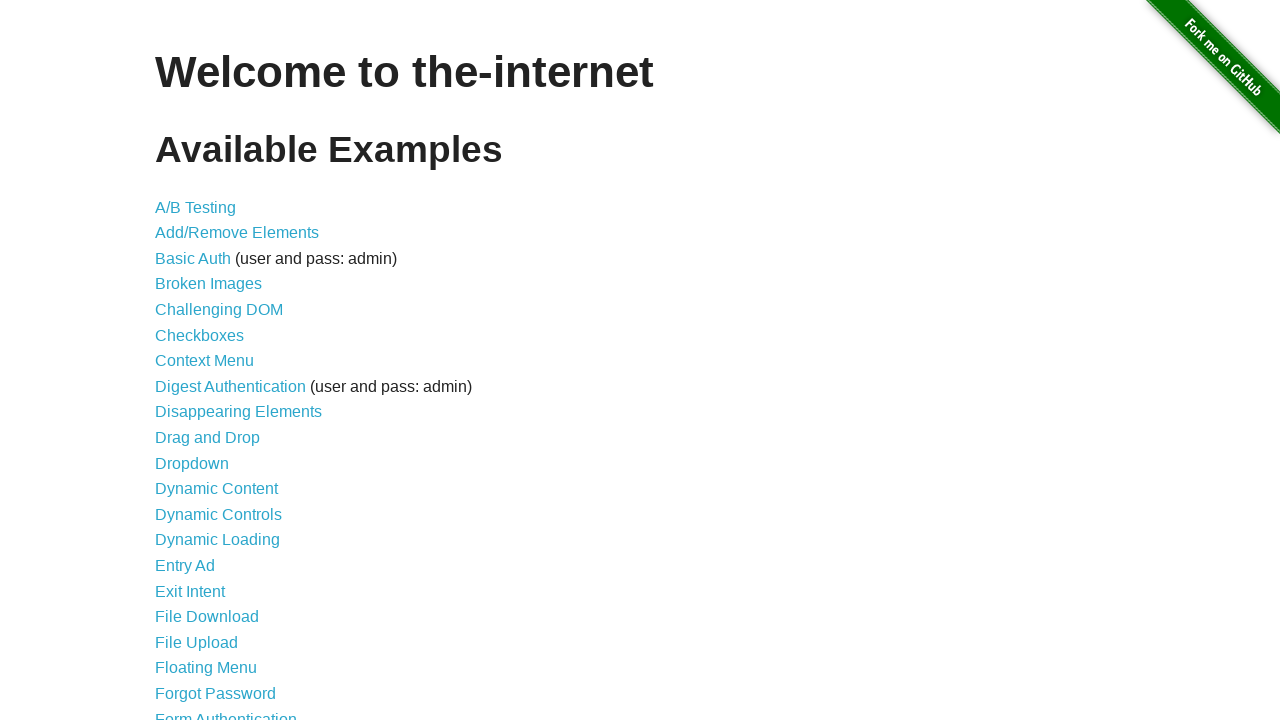

Clicked on Add/Remove Elements link at (237, 233) on a:text('Add/Remove Elements')
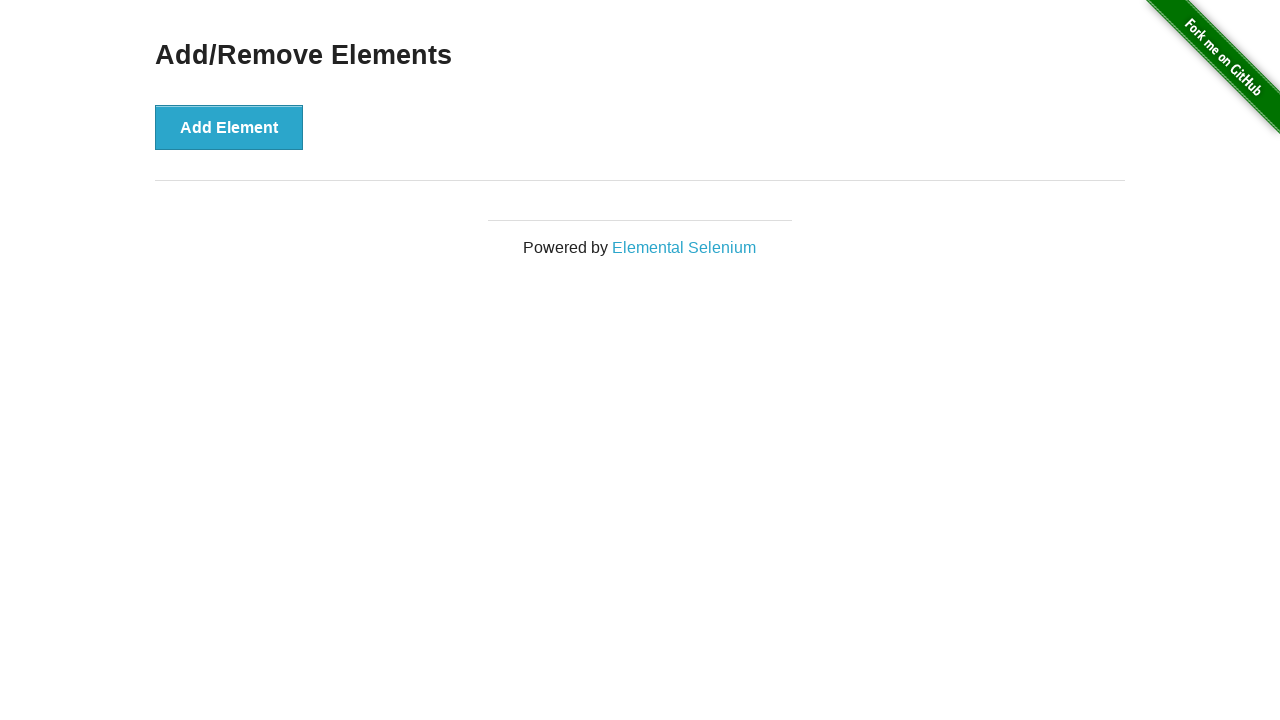

Clicked Add Element button at (229, 127) on xpath=//button[contains(.,'Add Element')]
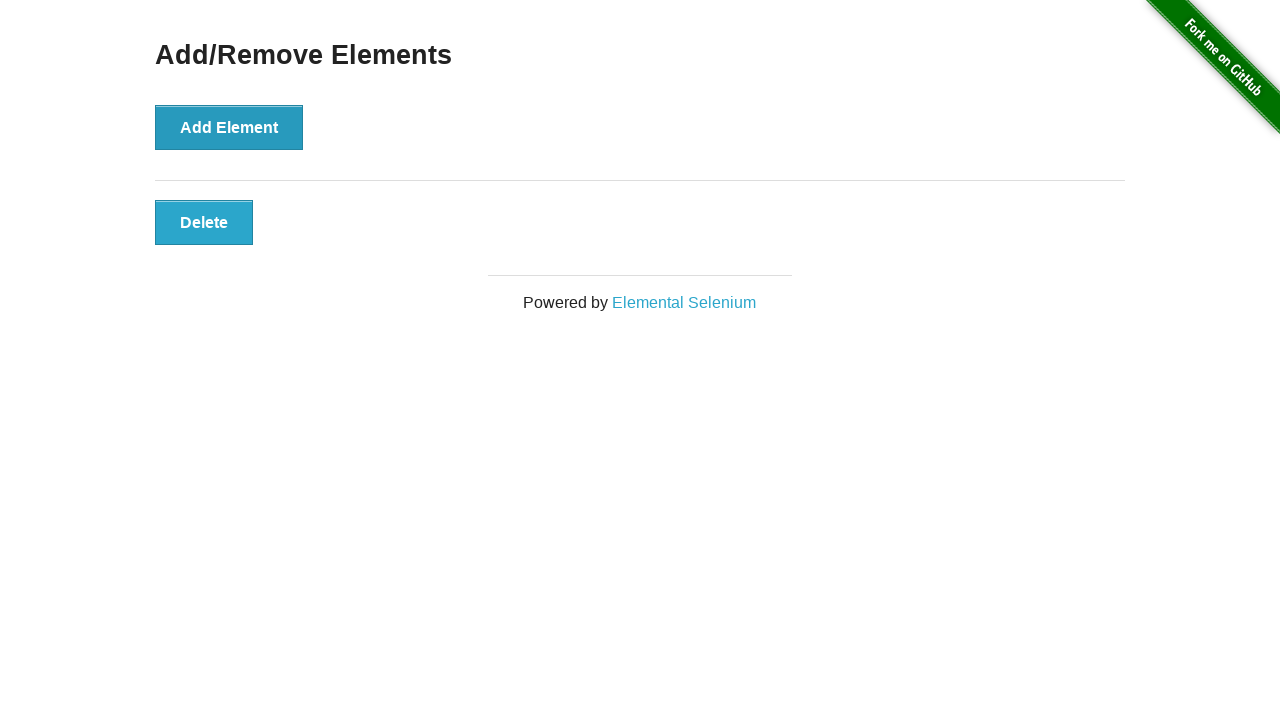

Delete button appeared after adding element
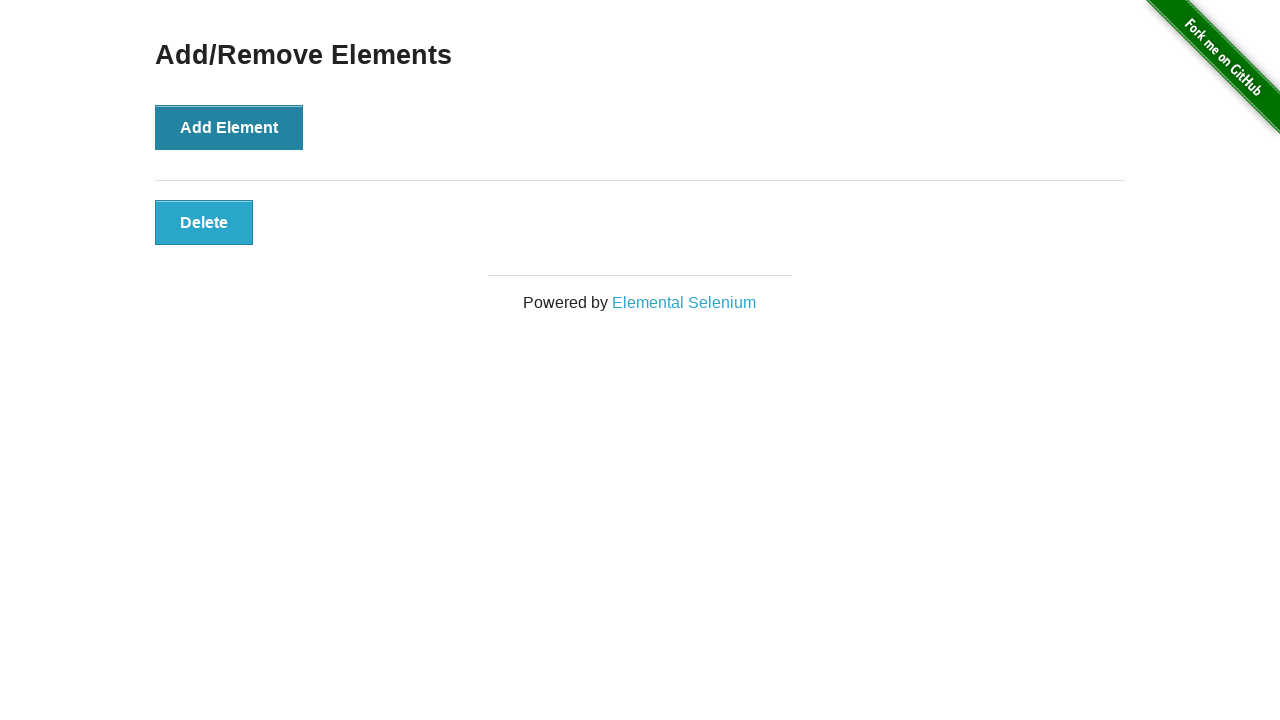

Clicked Delete button to remove element at (204, 222) on xpath=//button[contains(.,'Delete')]
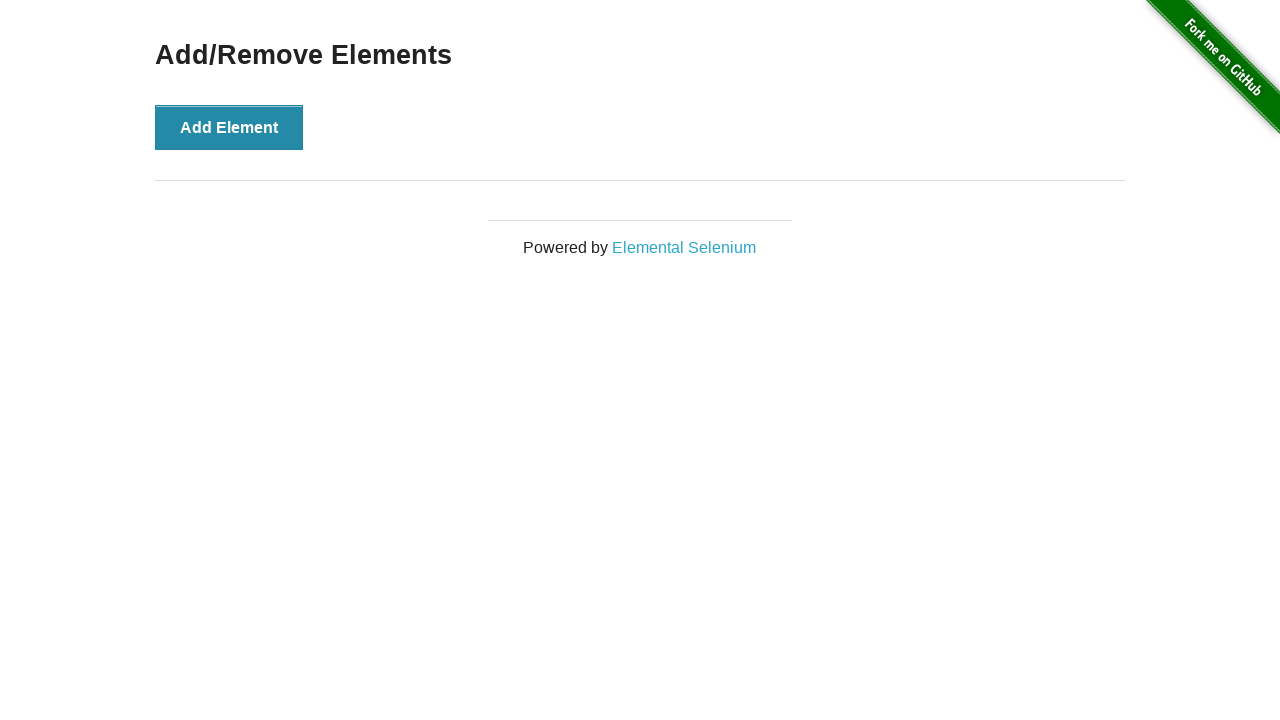

Verified Delete button is gone - element successfully removed
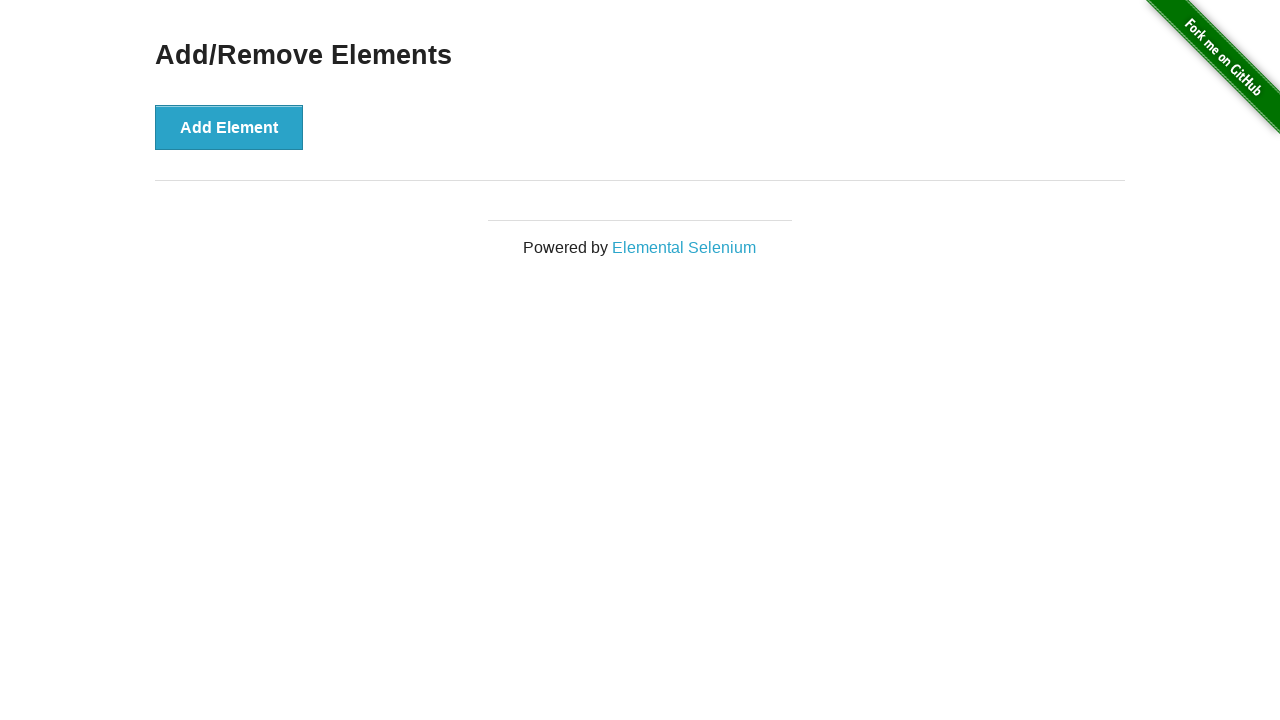

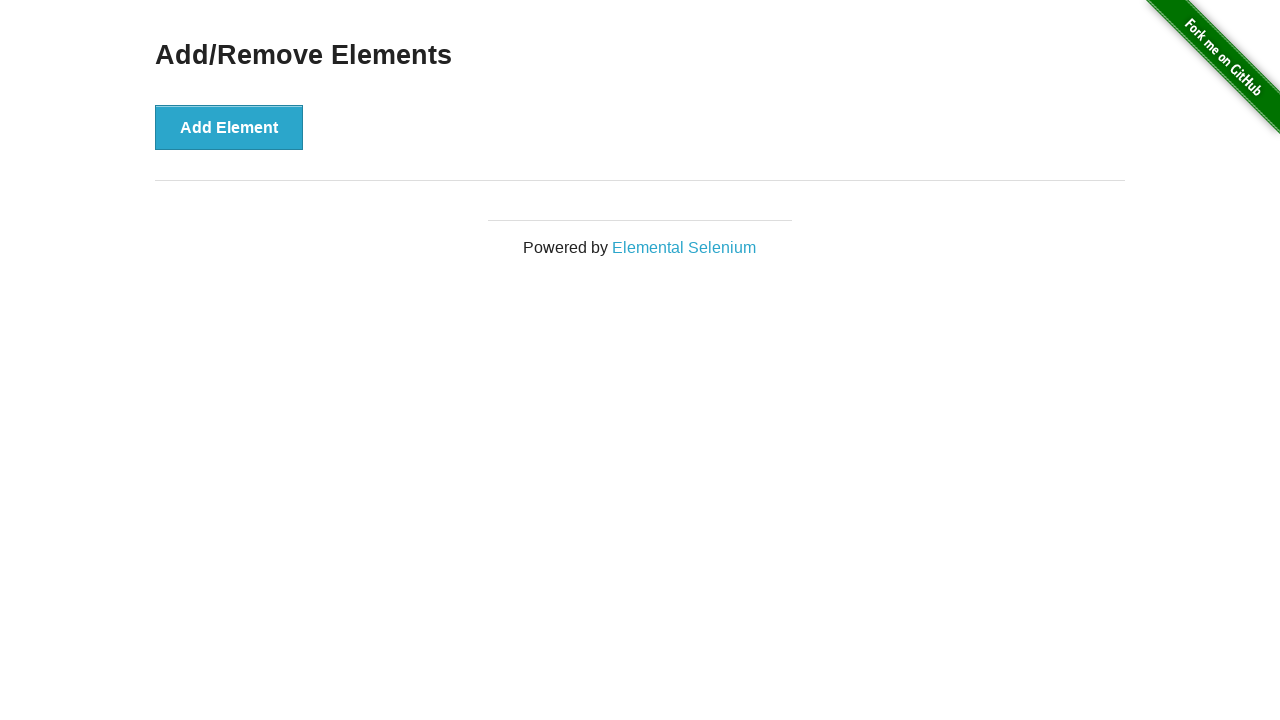